Fills required registration form fields and verifies successful registration

Starting URL: http://suninjuly.github.io/registration1.html

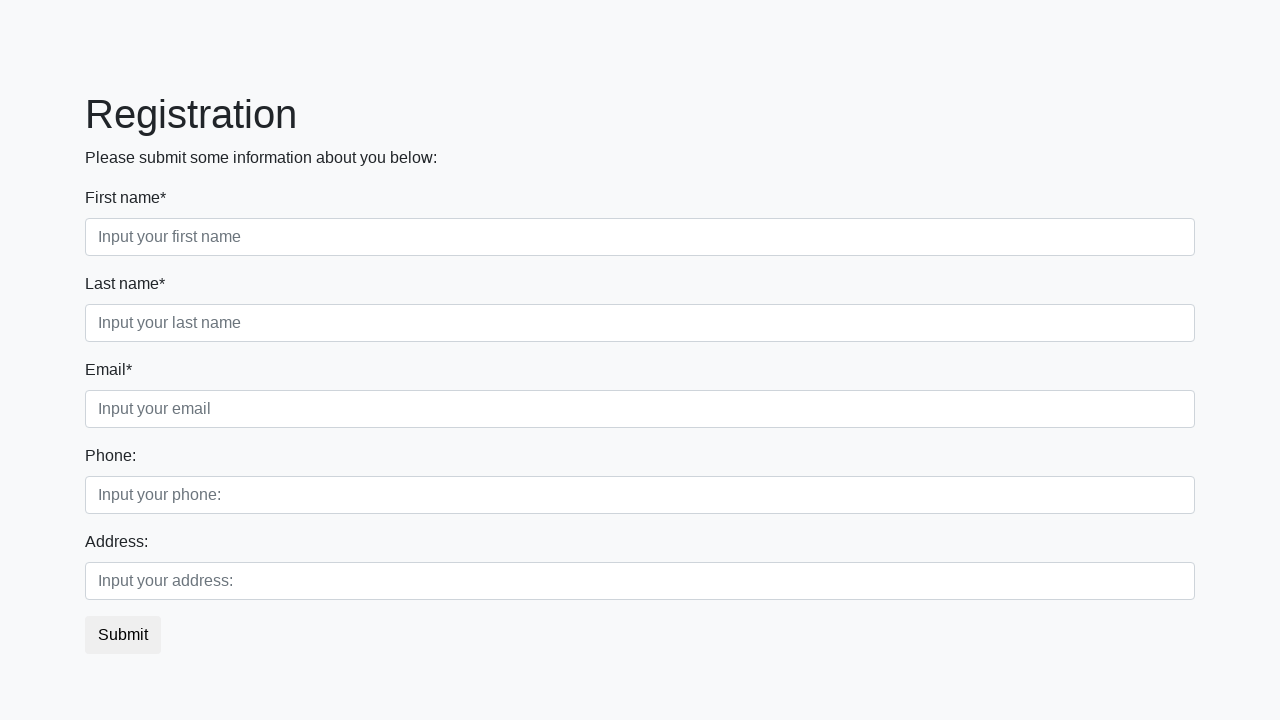

Filled first name field with 'Michael' on .first_block input.form-control.first
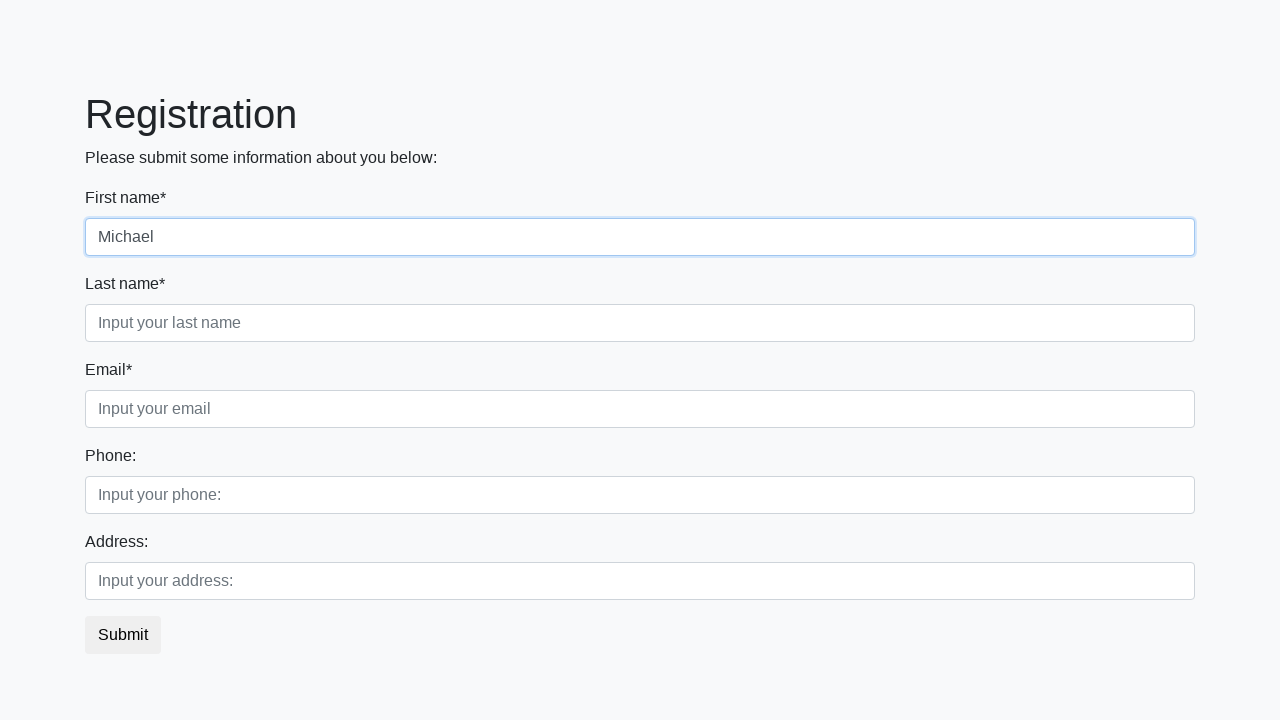

Filled last name field with 'Anderson' on .first_block input.form-control.second
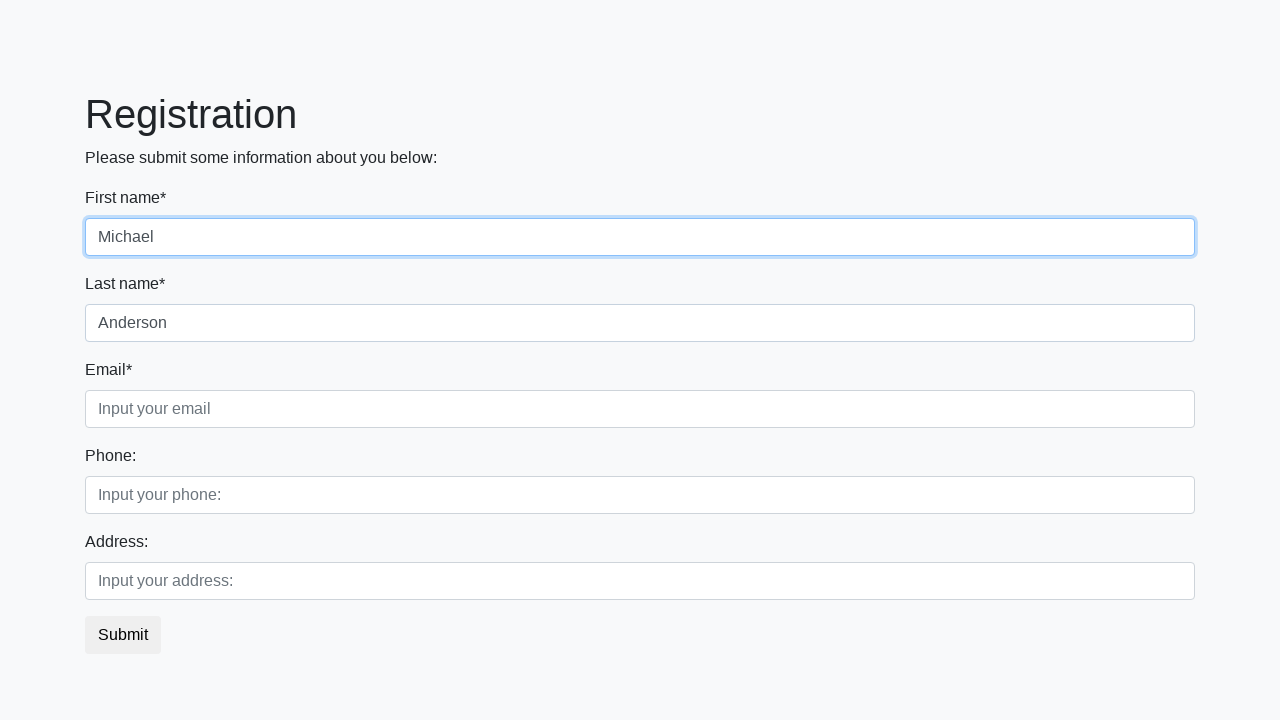

Filled email field with 'michael.a@example.com' on .first_block input.form-control.third
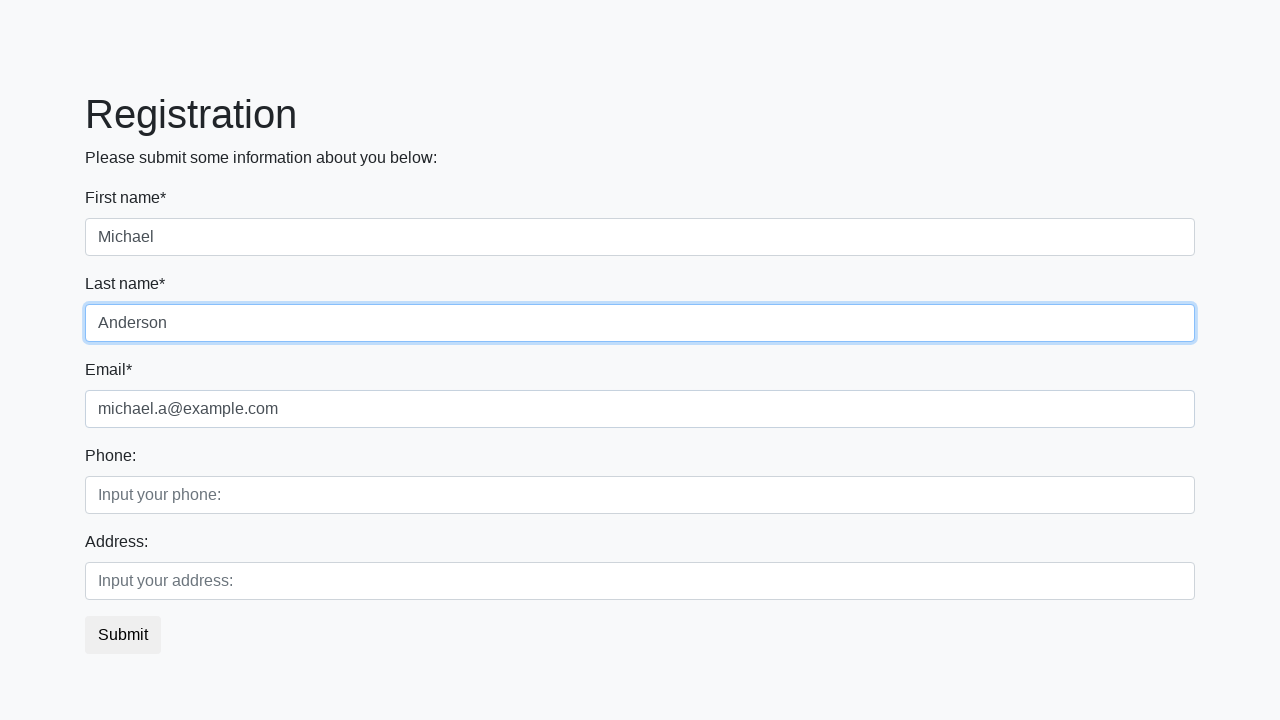

Clicked submit button to register at (123, 635) on button.btn
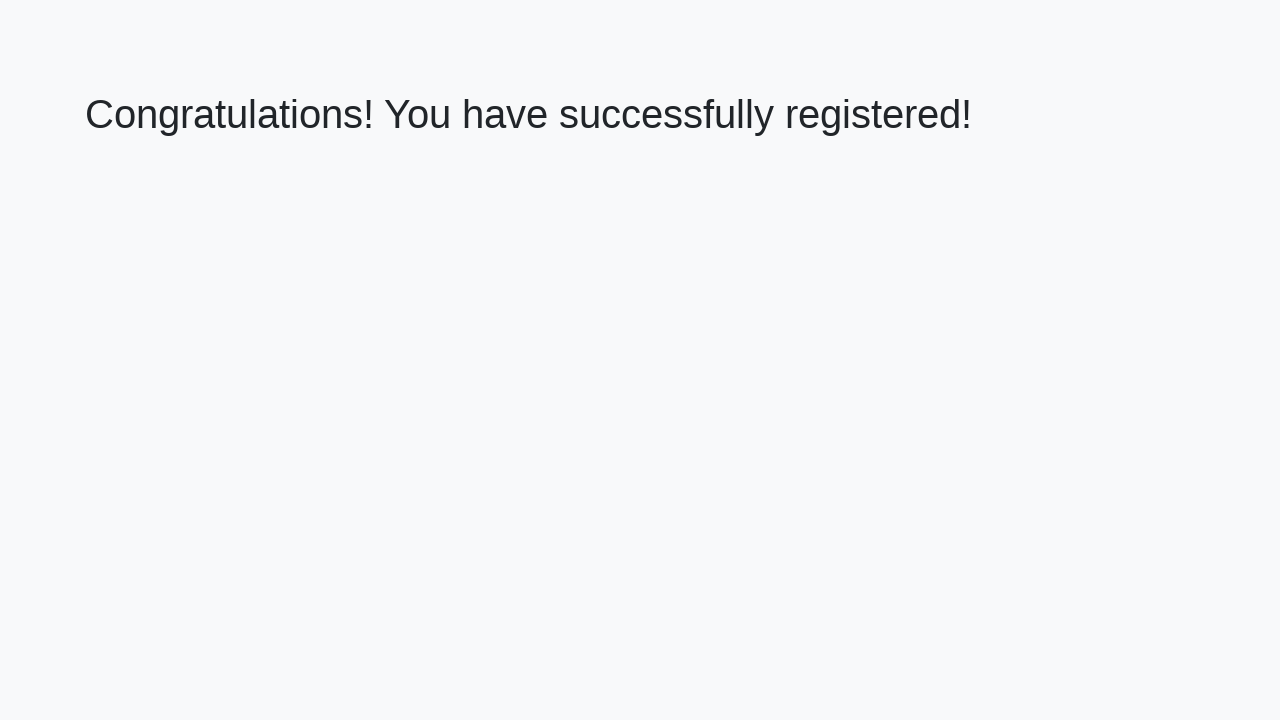

Registration successful - congratulations message displayed
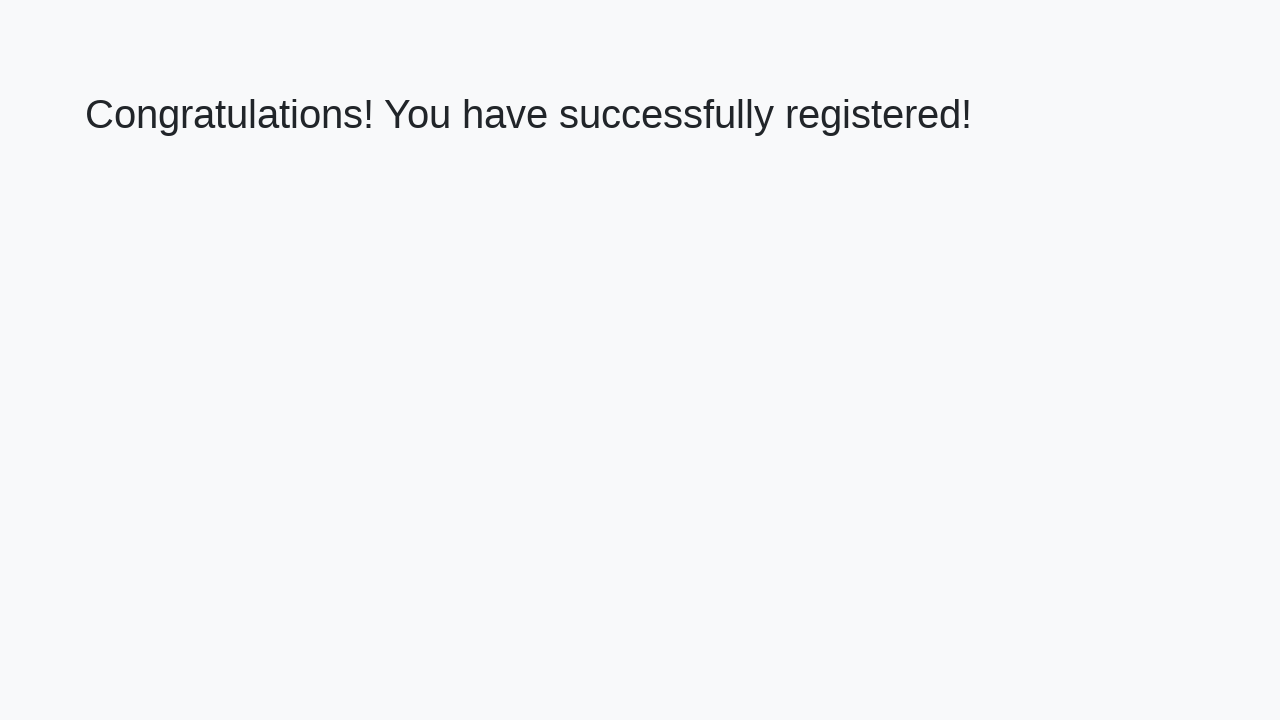

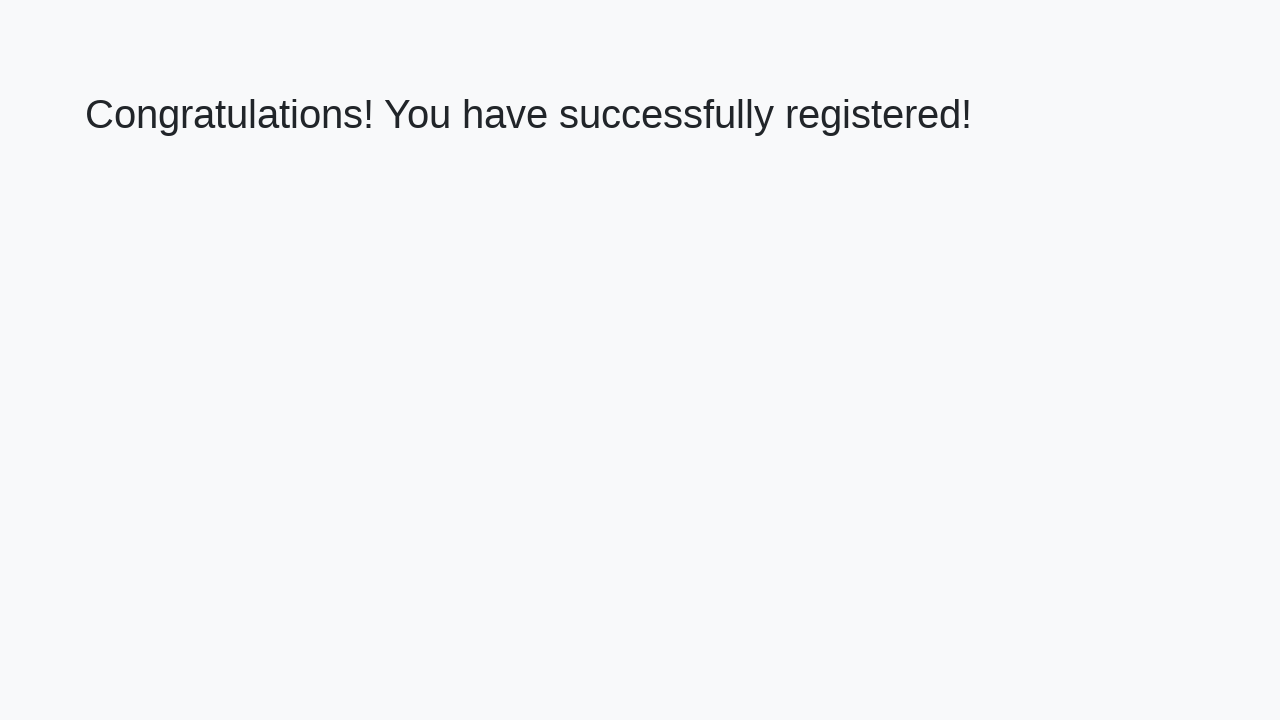